Tests an explicit wait scenario by waiting for a price to change to $100, clicking a book button, then solving a math problem by reading a value from the page, calculating the result using logarithm and sine functions, and submitting the answer.

Starting URL: http://suninjuly.github.io/explicit_wait2.html

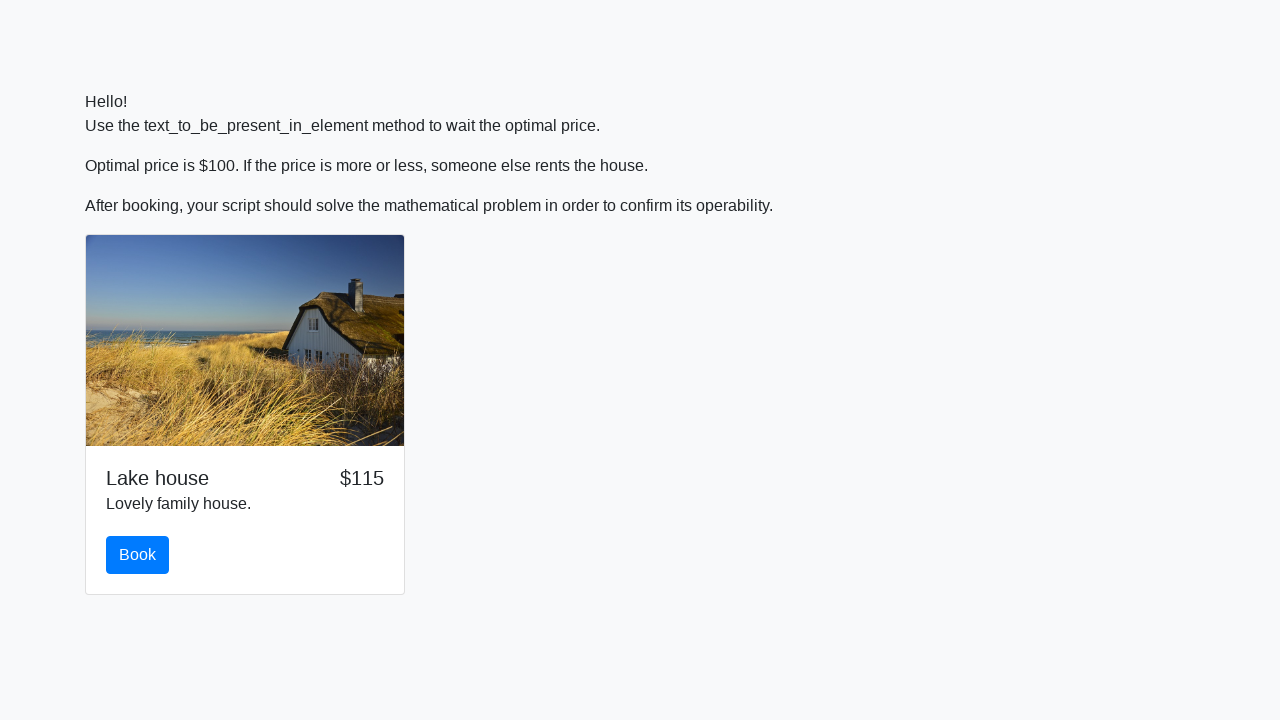

Waited for price to change to $100
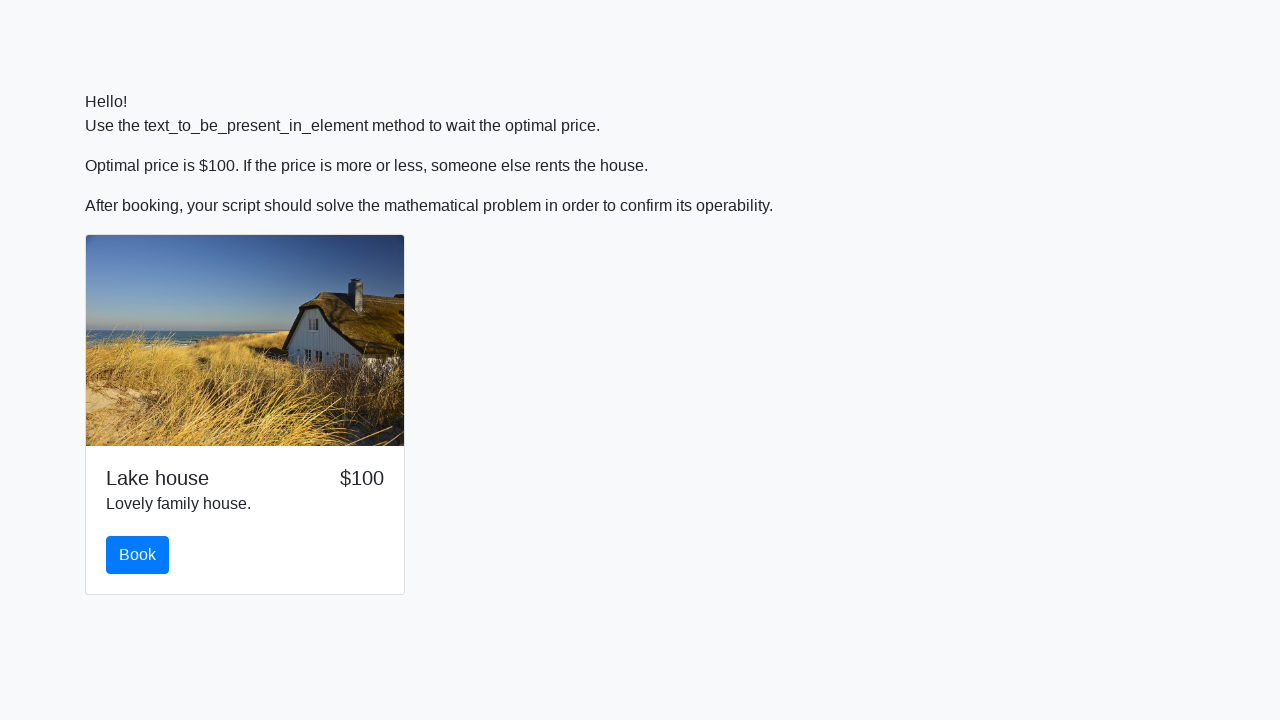

Clicked the book button at (138, 555) on #book
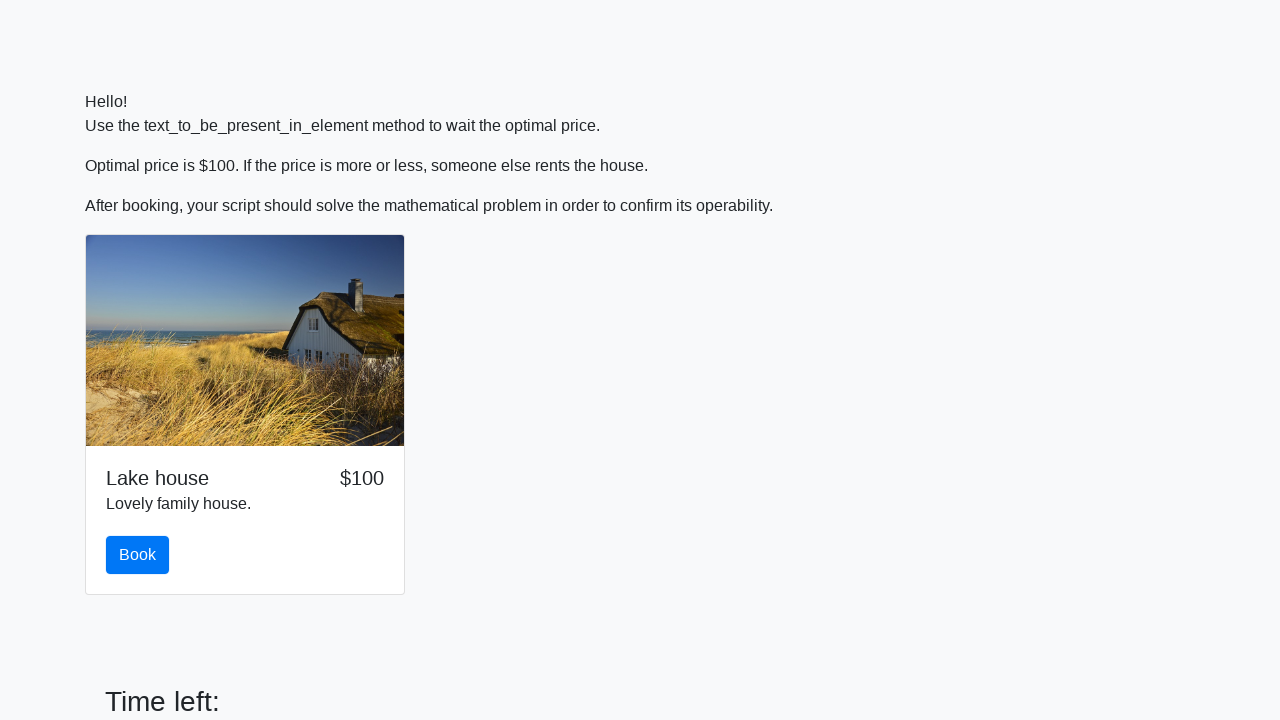

Retrieved input value from page: 838
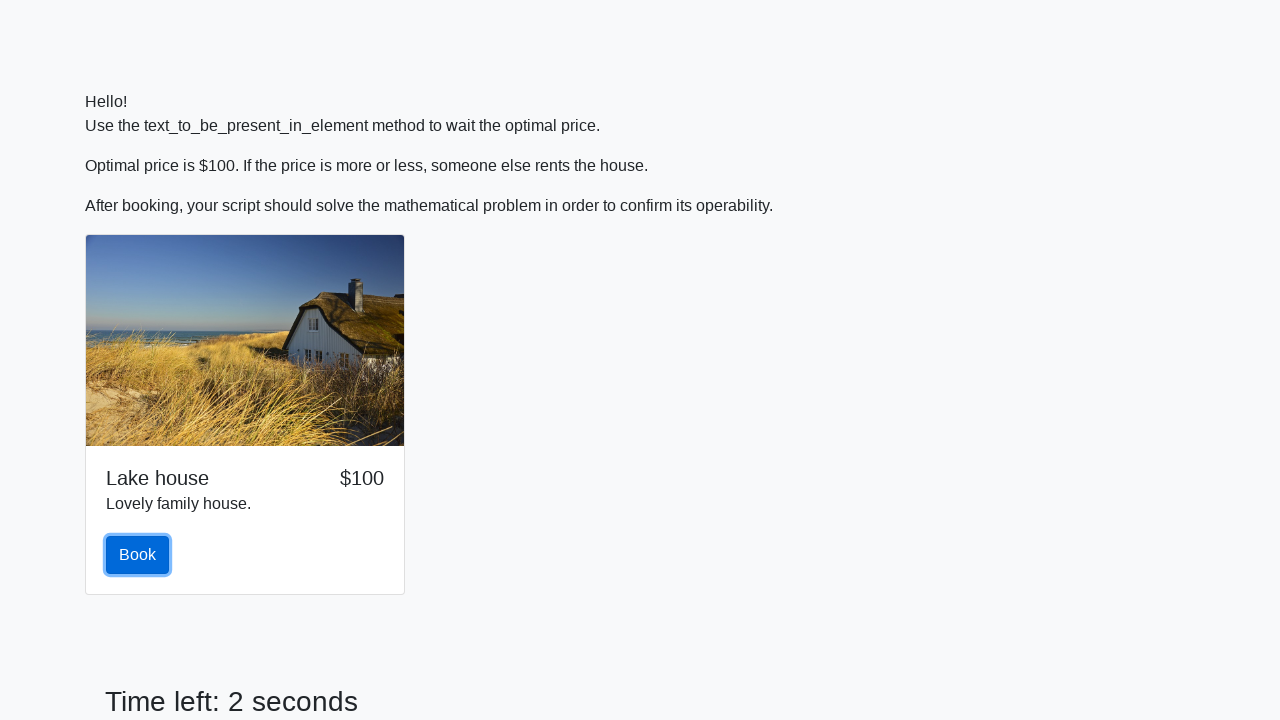

Calculated answer using logarithm and sine functions: 2.157784870624669
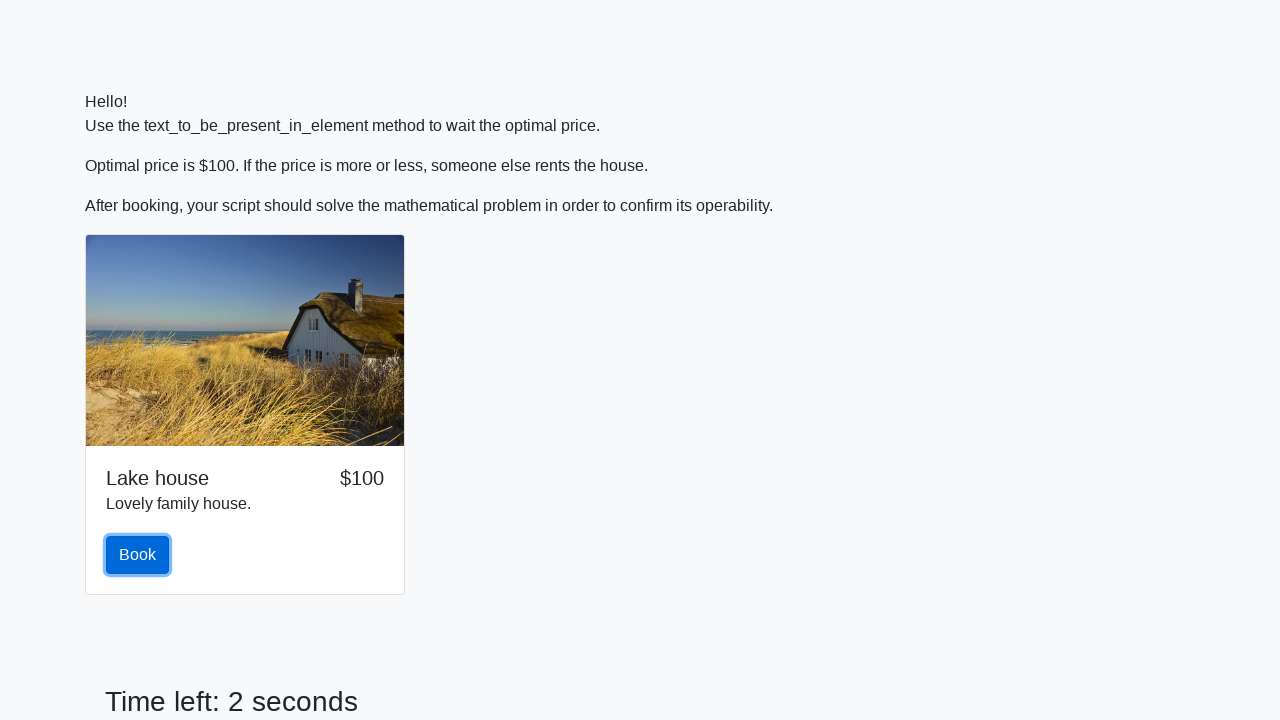

Filled answer field with calculated value: 2.157784870624669 on #answer
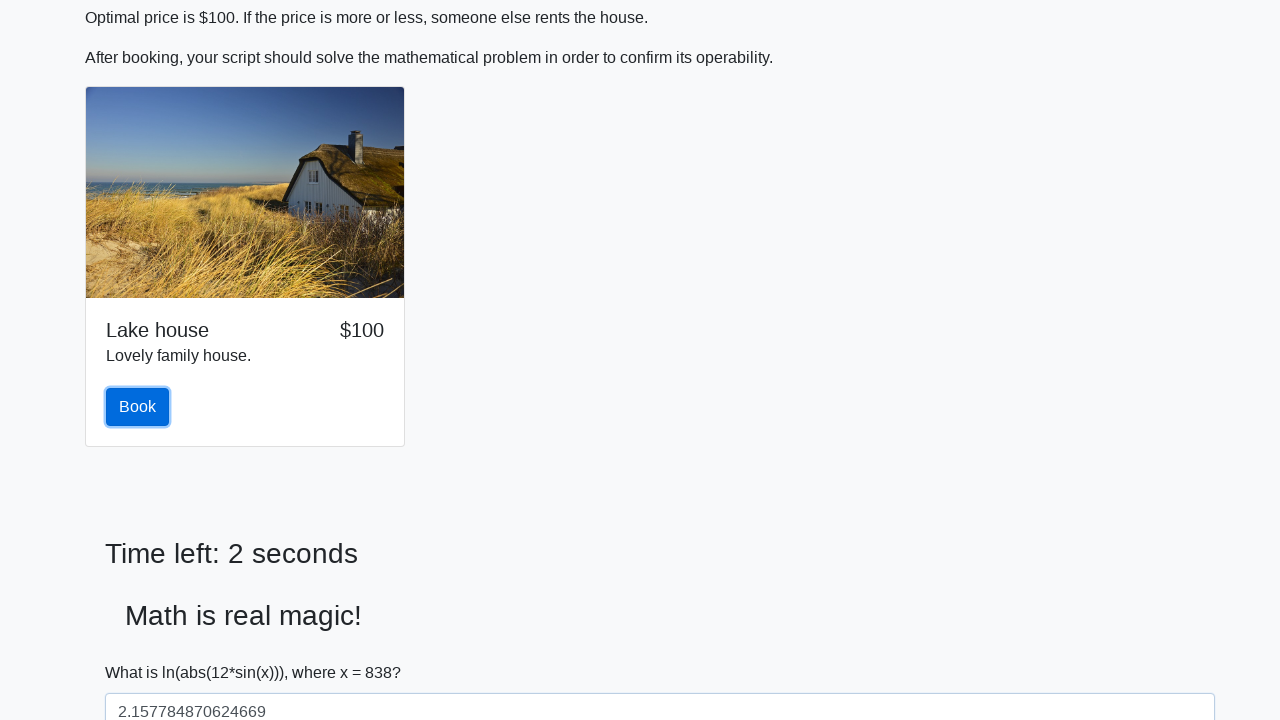

Clicked the solve button to submit answer at (143, 651) on #solve
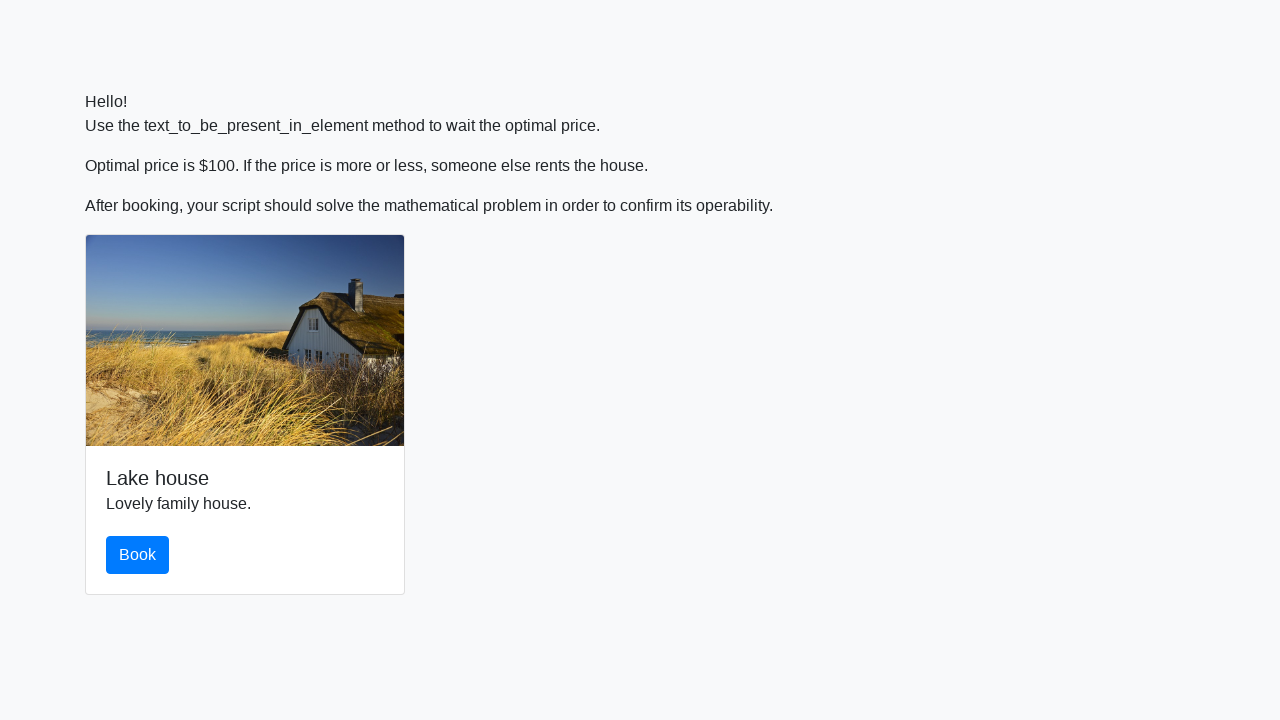

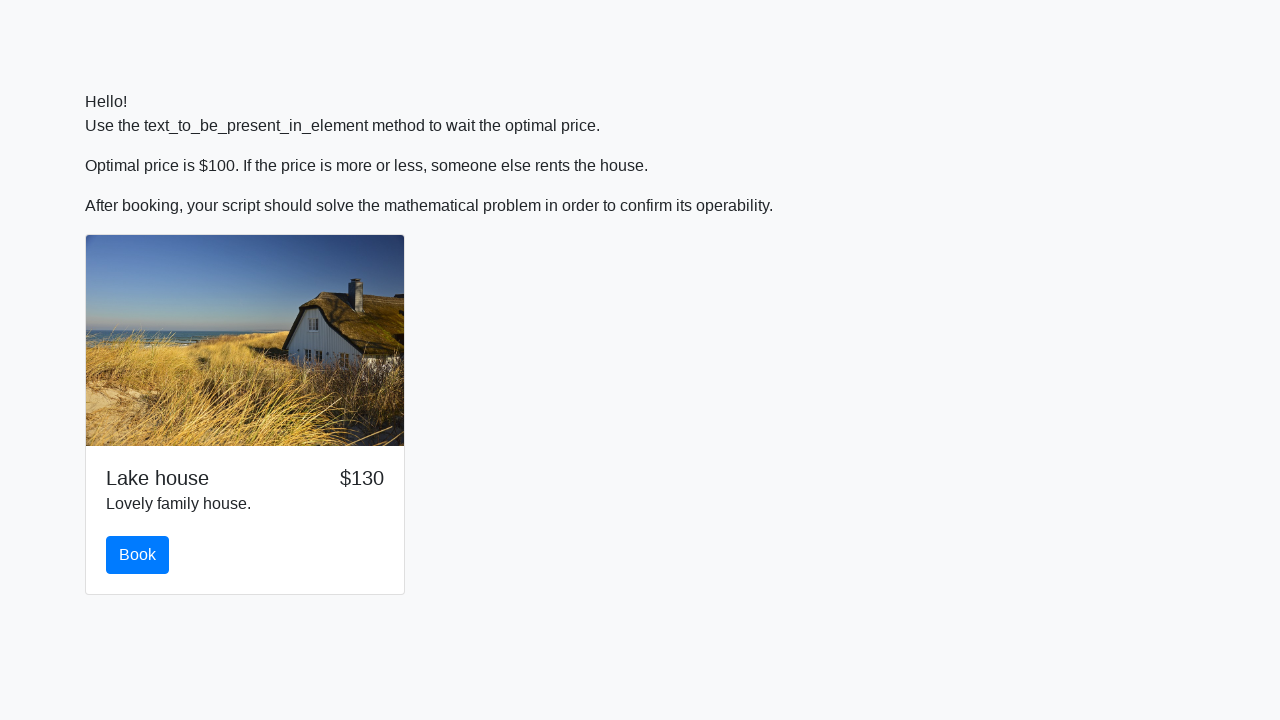